Tests confirm alert acceptance by clicking confirm button and accepting the dialog

Starting URL: https://demoqa.com/alerts

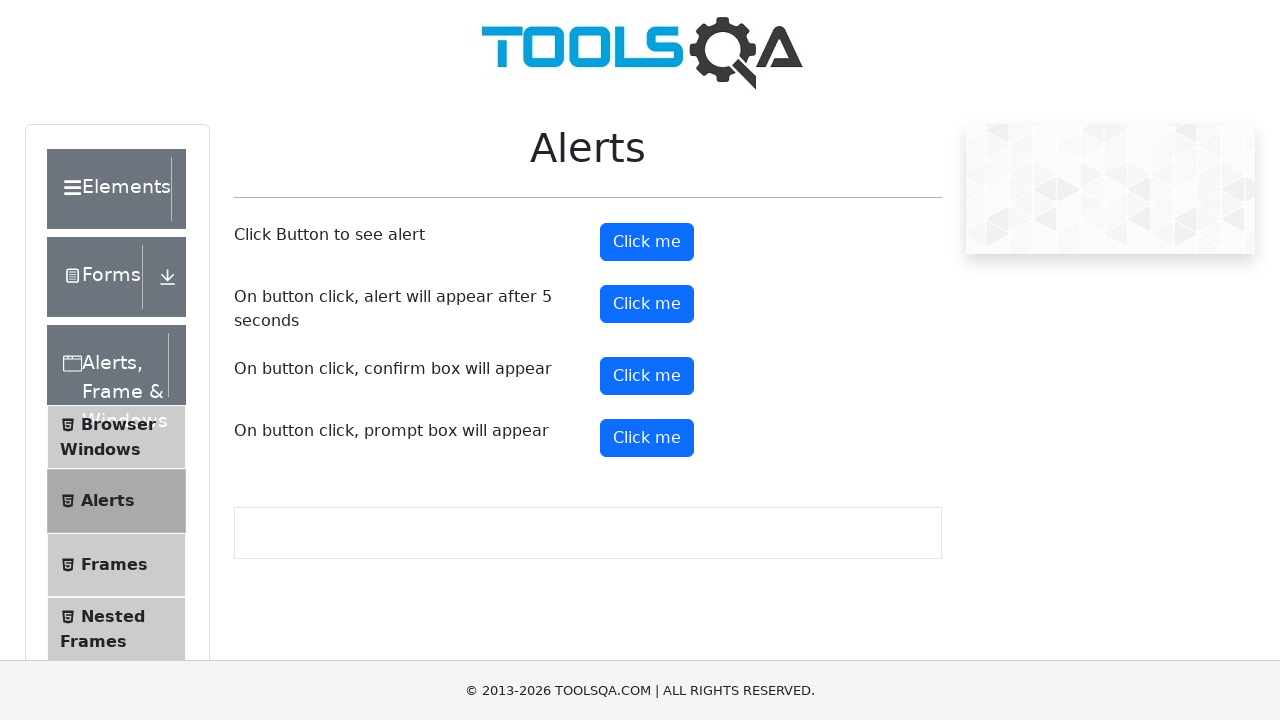

Set up dialog handler to accept confirm alerts
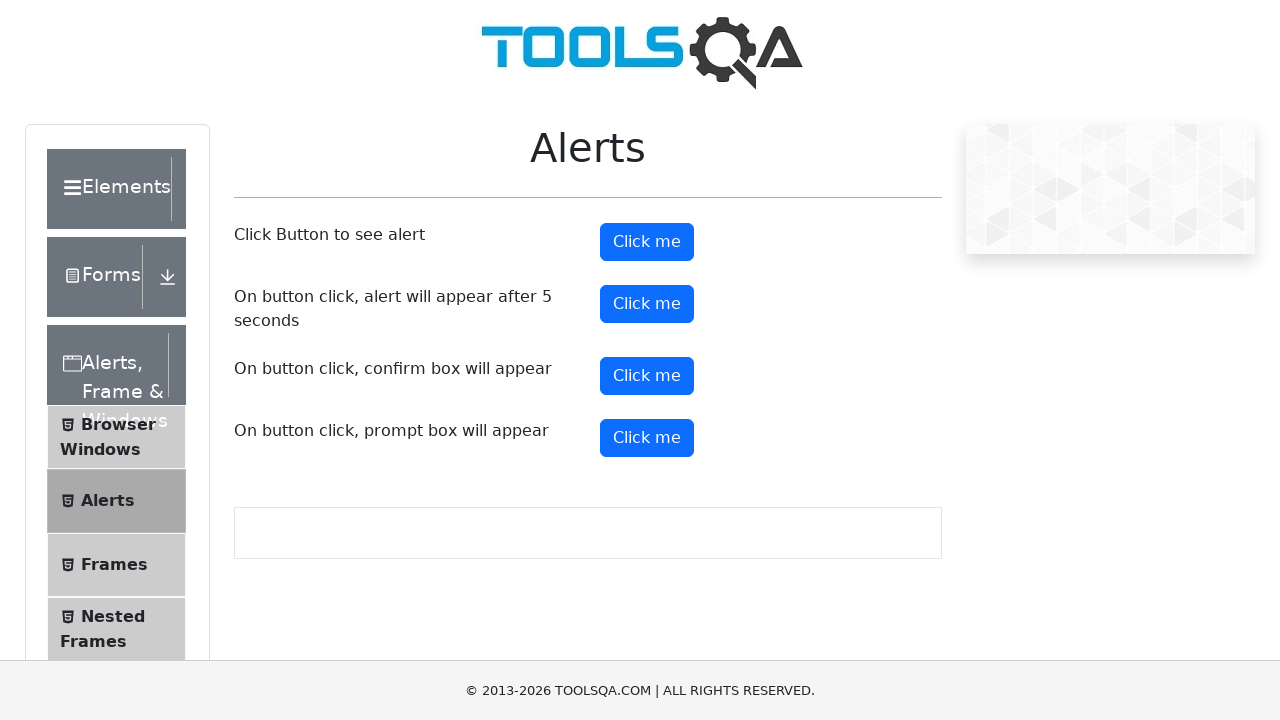

Scrolled confirm button into view
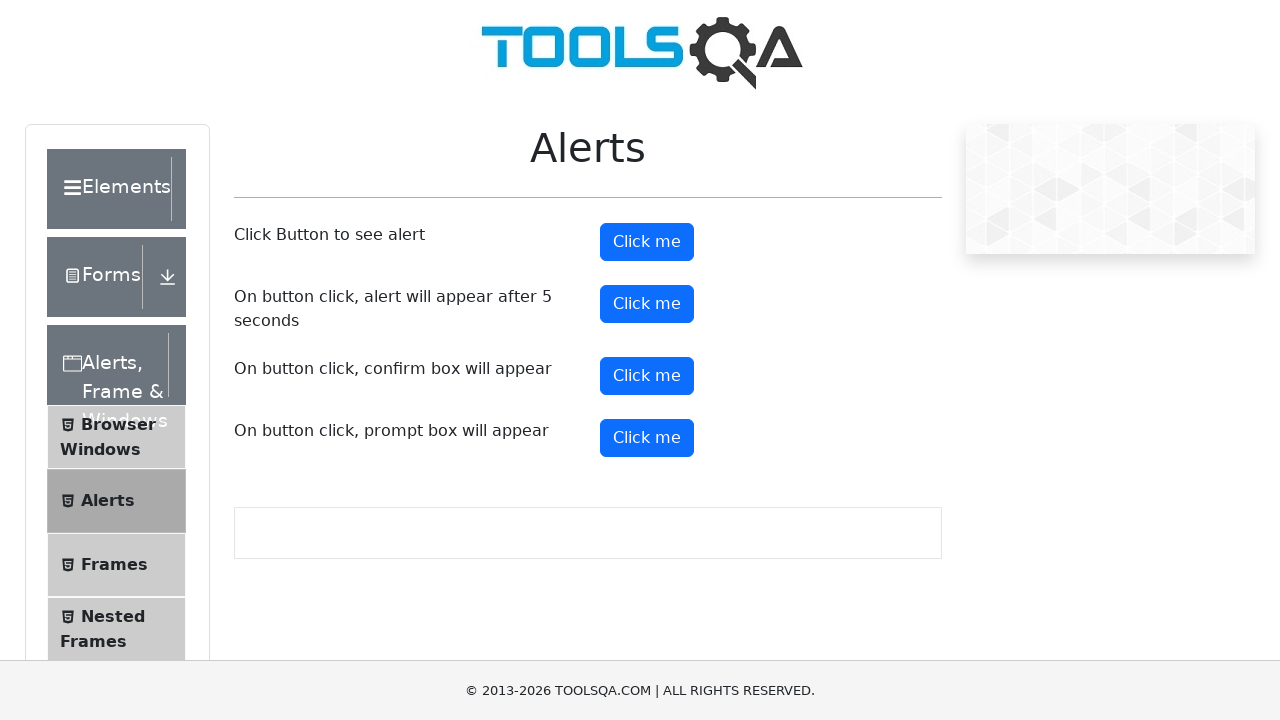

Clicked the confirm button to trigger the alert at (647, 376) on #confirmButton
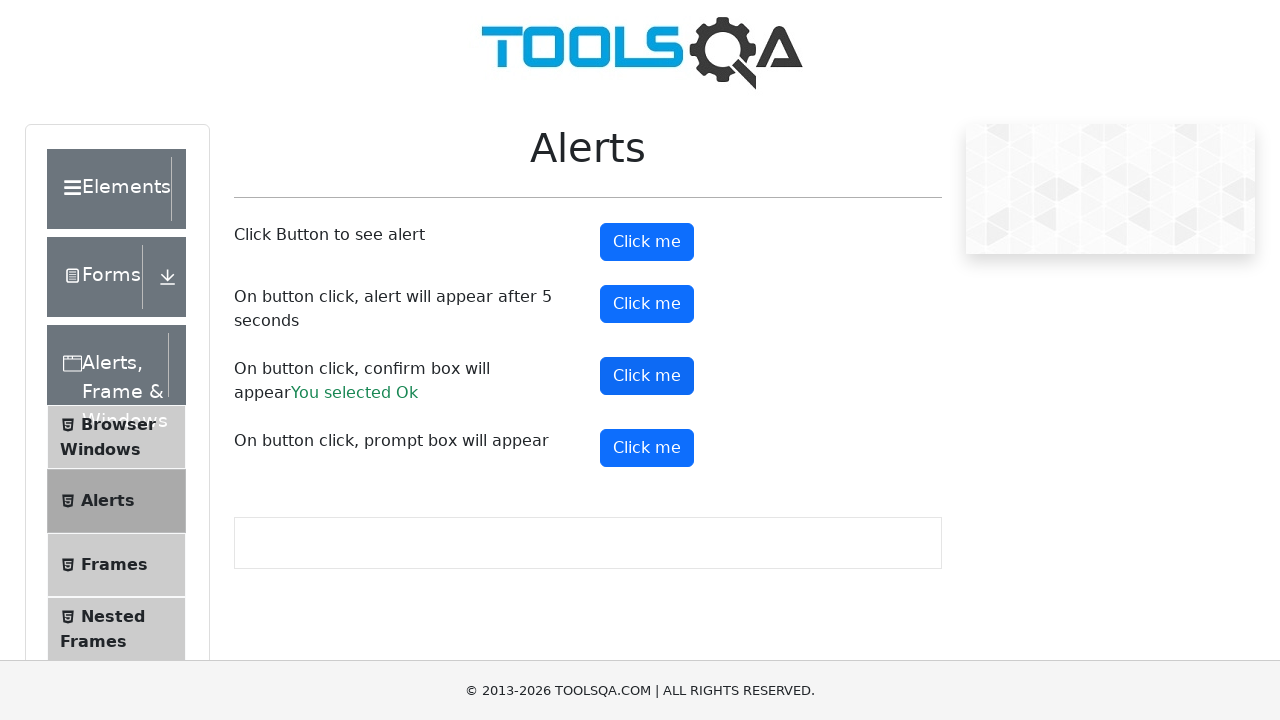

Confirmed result element appeared after accepting the dialog
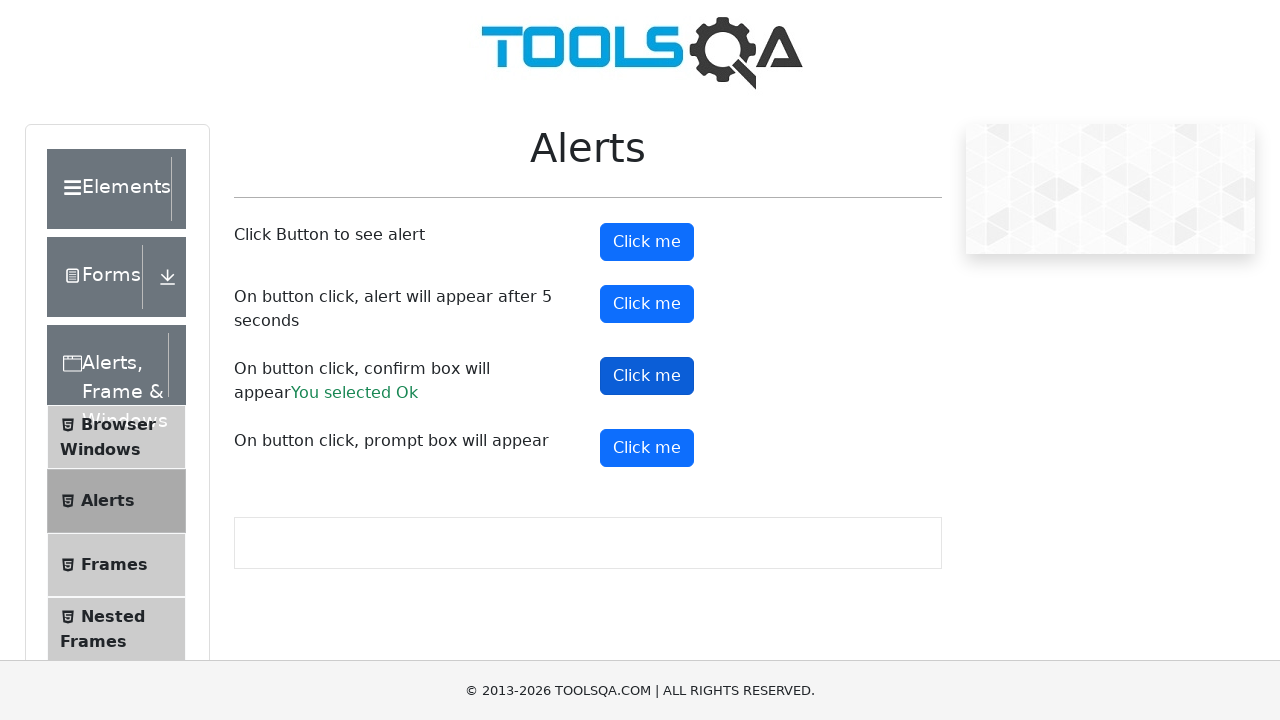

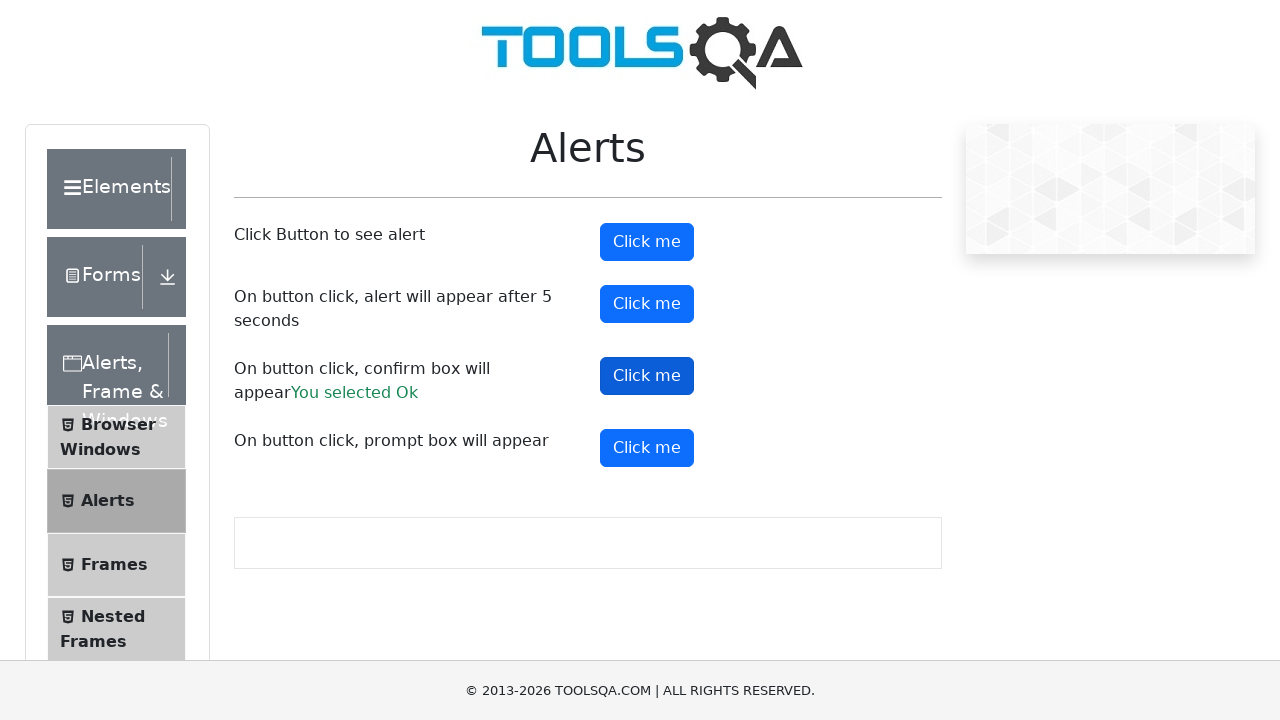